Tests a math-based select dropdown interaction by reading two numbers from the page, calculating their sum, selecting that value from a dropdown menu, and submitting the form.

Starting URL: http://suninjuly.github.io/selects1.html

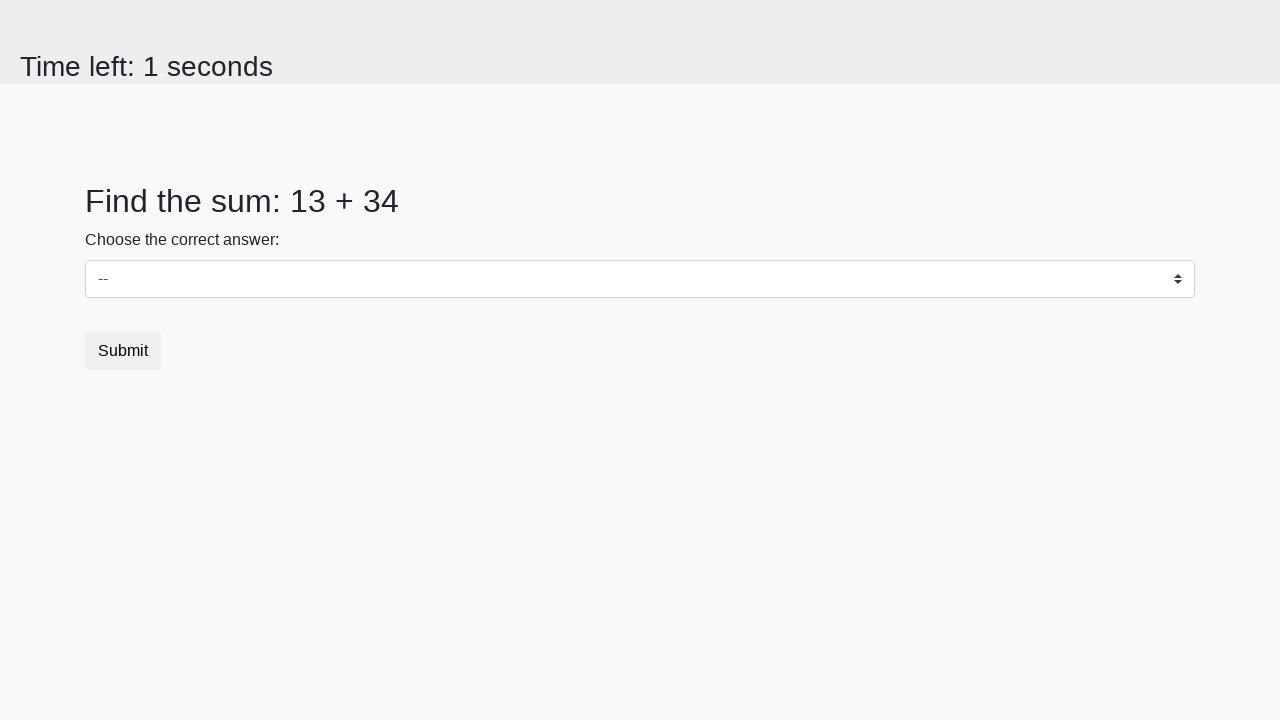

Read first number from #num1 element
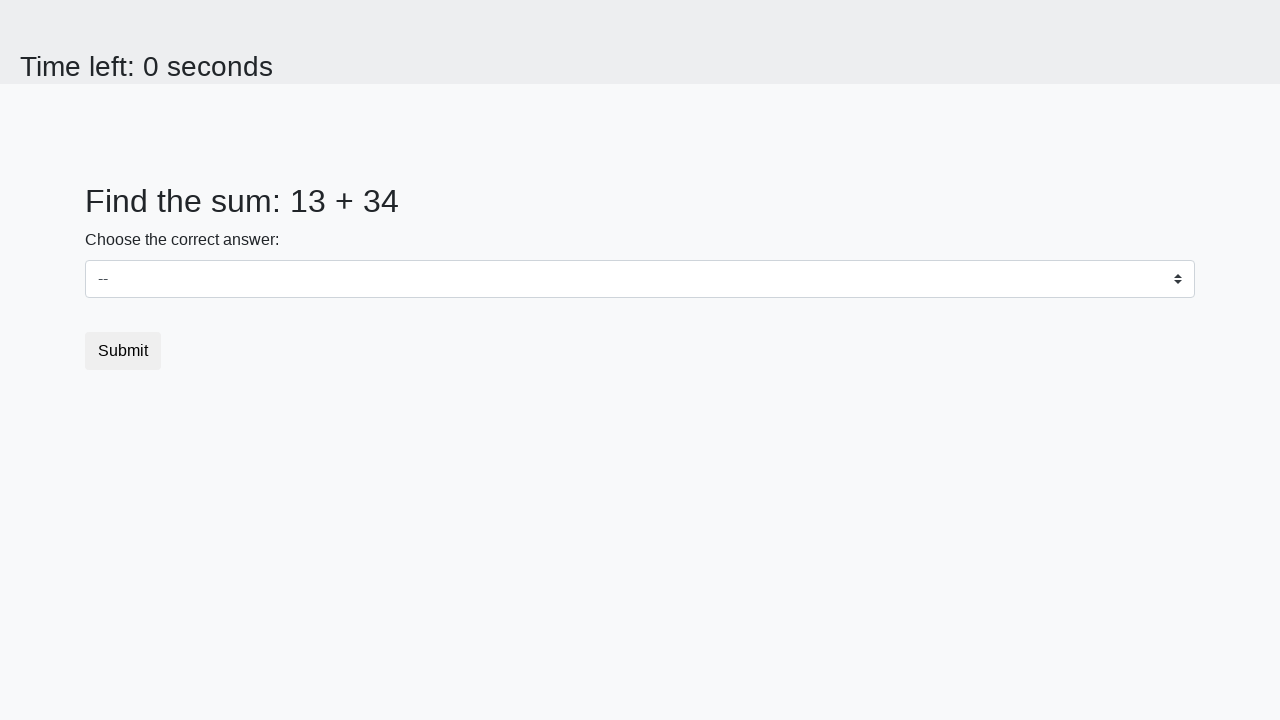

Read second number from #num2 element
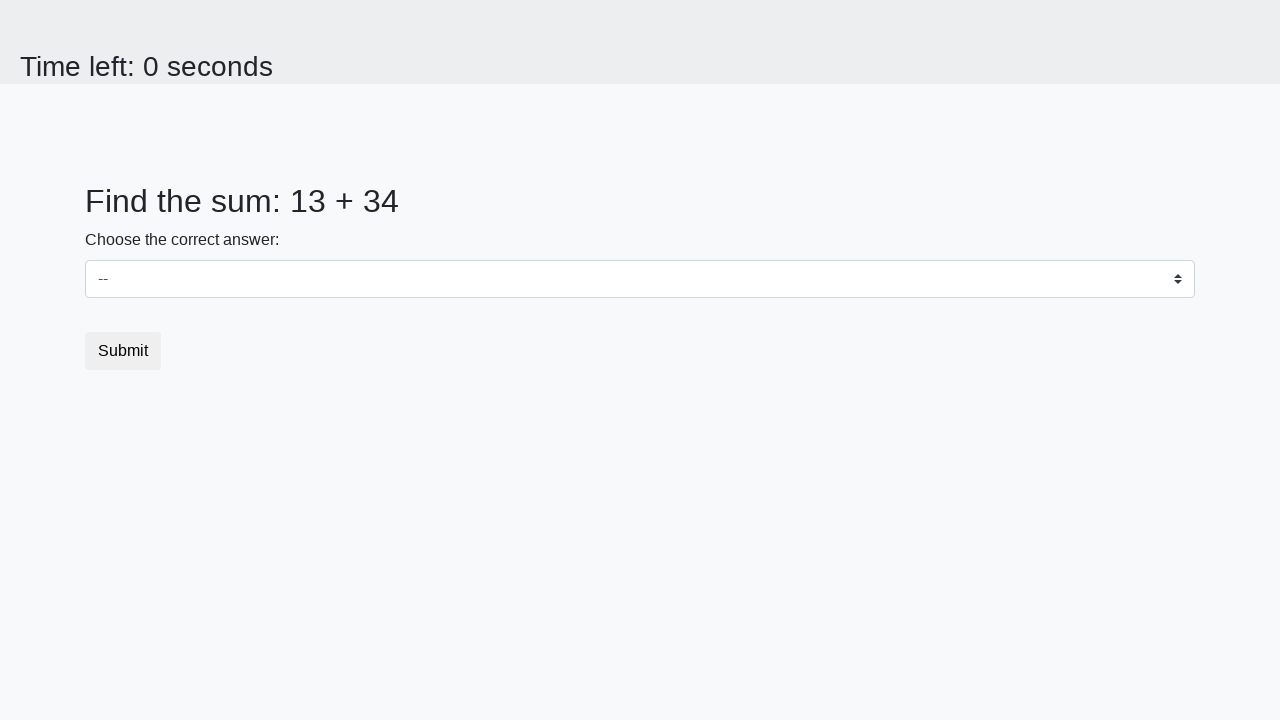

Calculated sum of 13 + 34 = 47
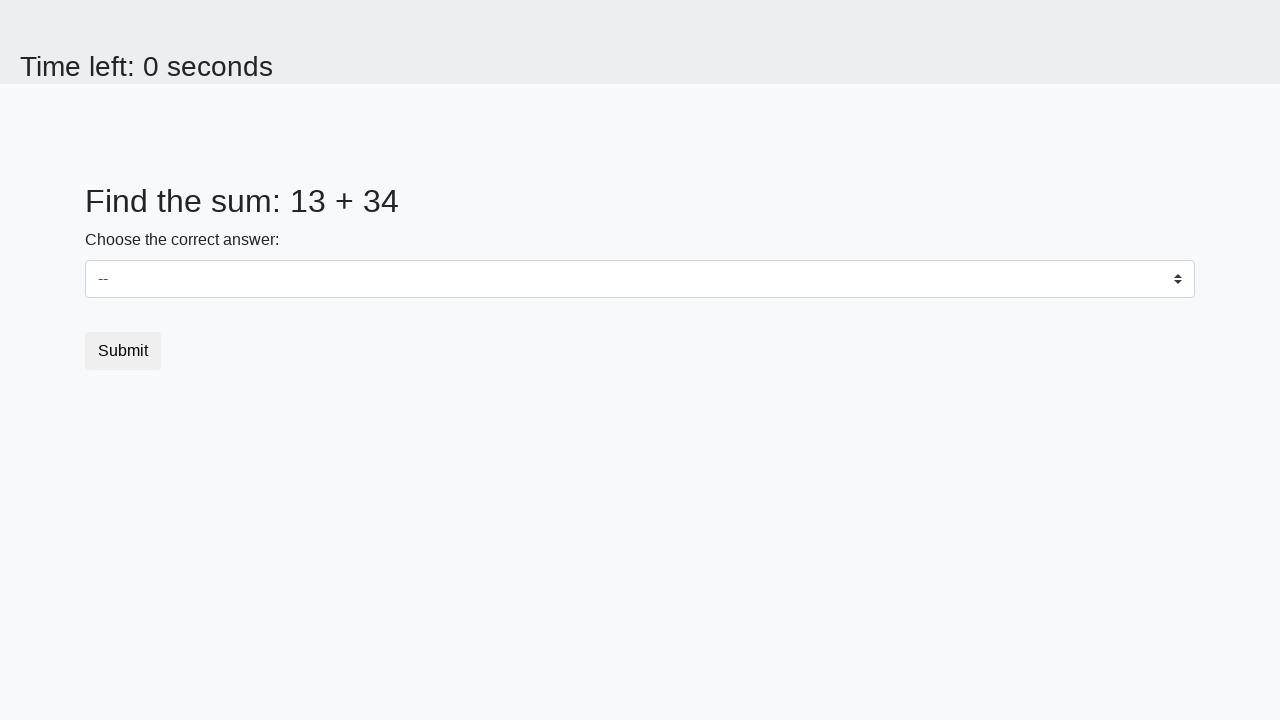

Selected value 47 from dropdown menu on select
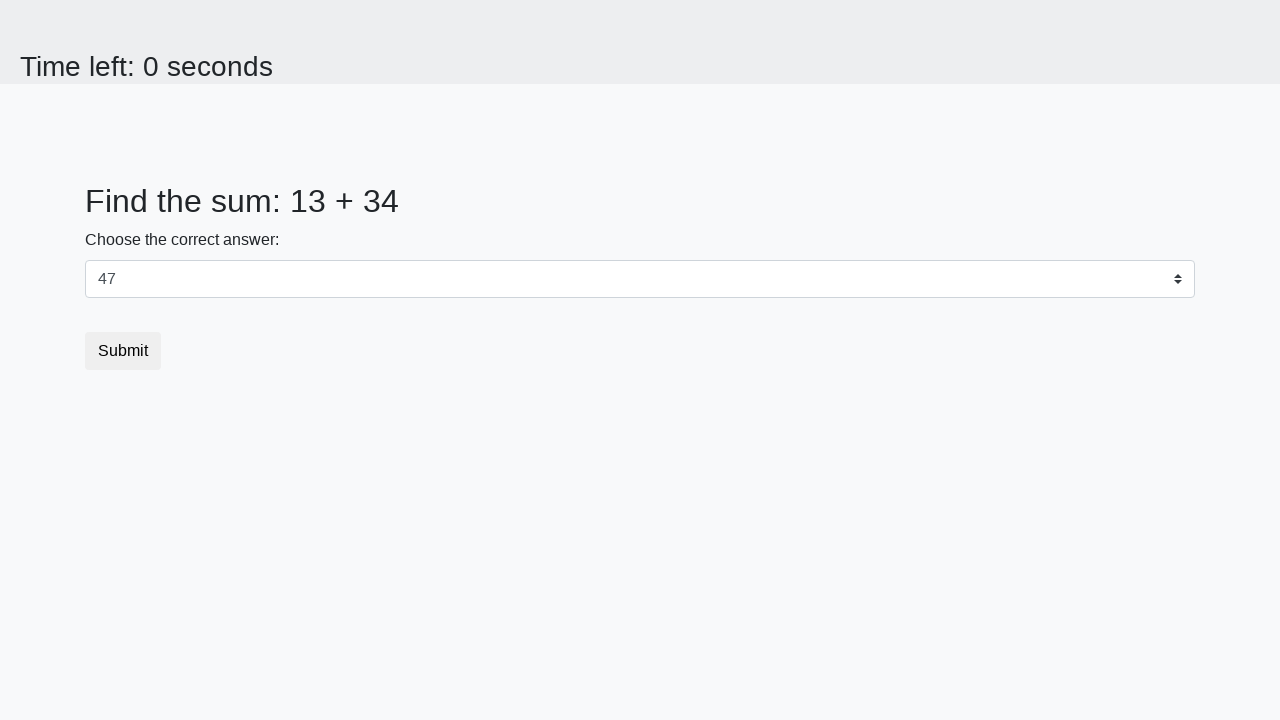

Clicked submit button to complete form at (123, 351) on button.btn
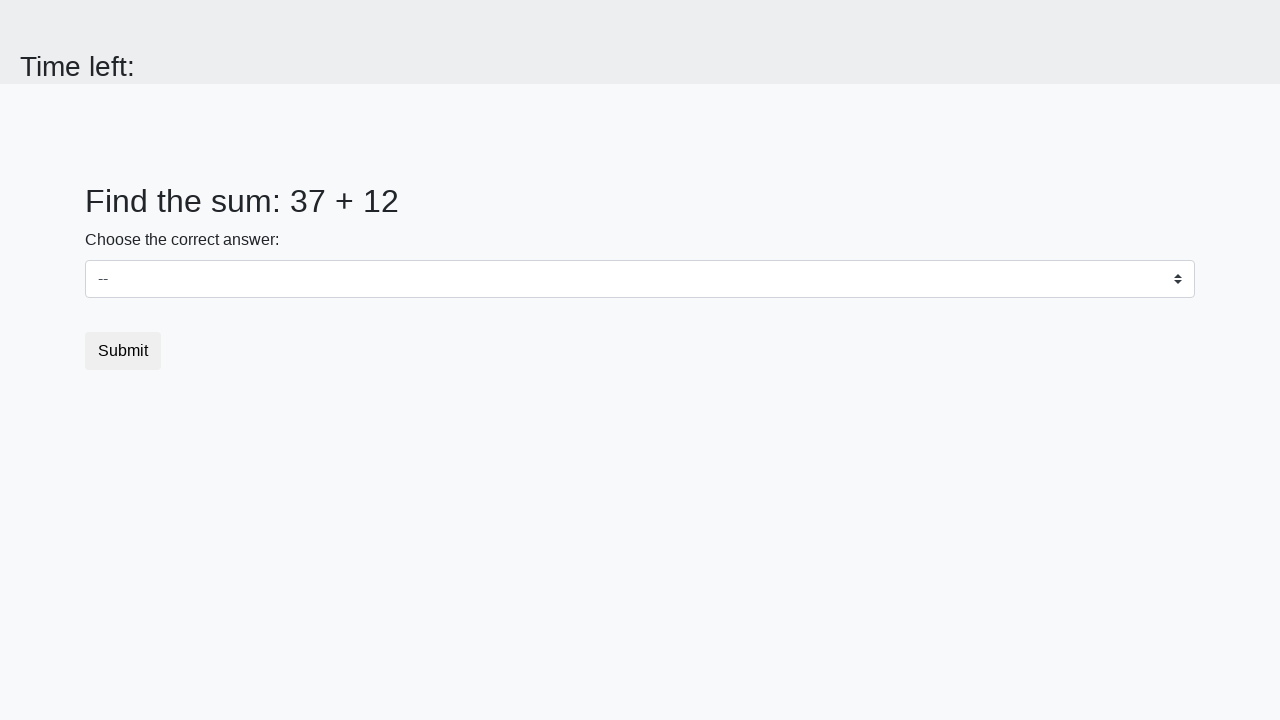

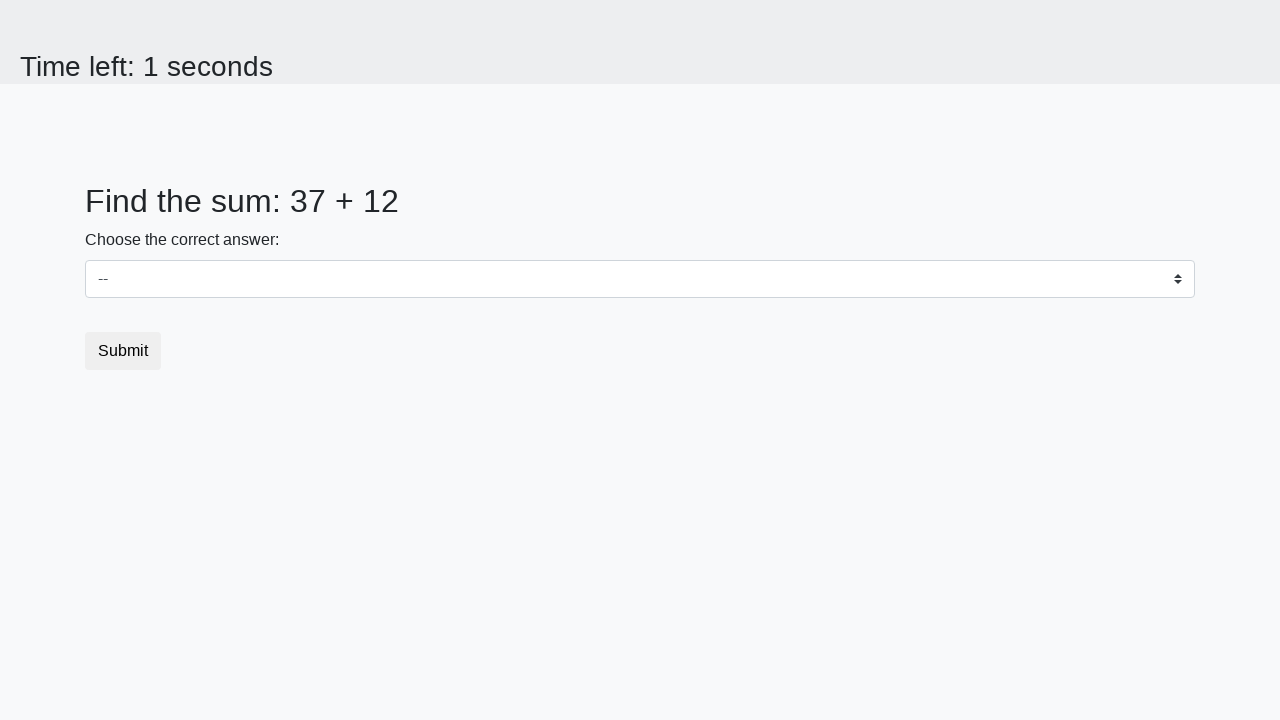